Tests the Key Presses link by clicking it and verifying the page loads with expected content

Starting URL: https://the-internet.herokuapp.com/

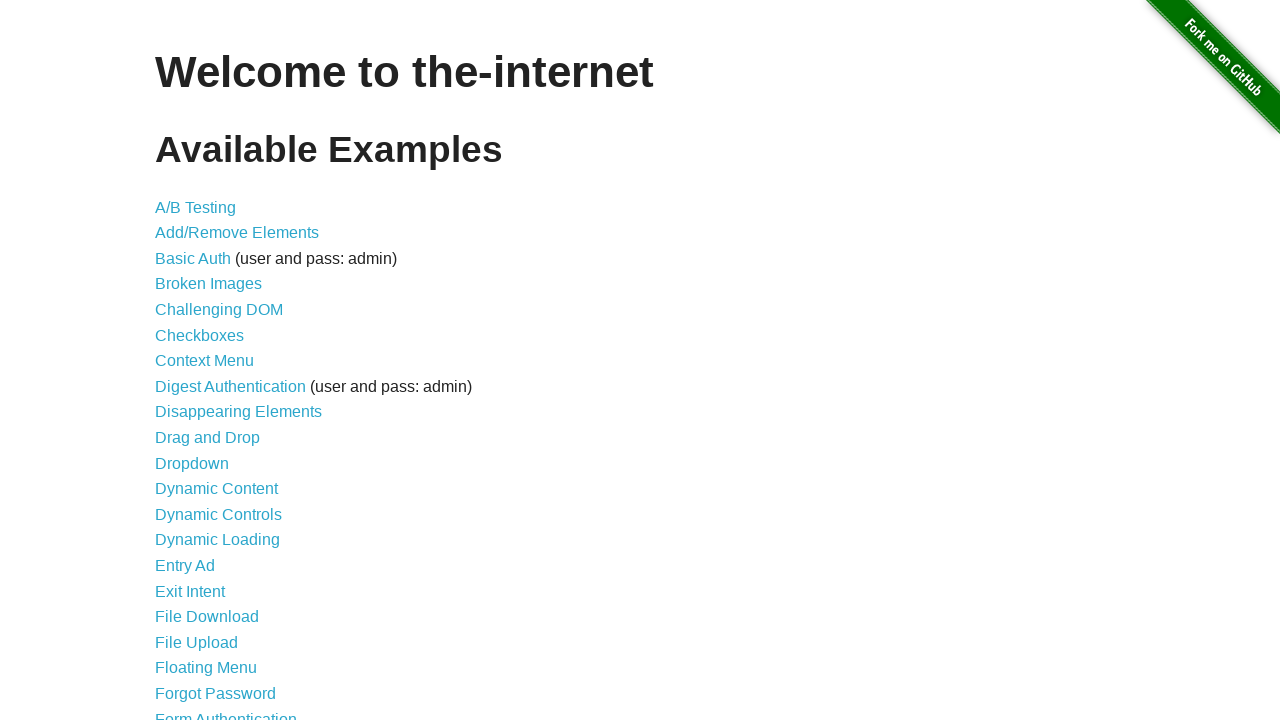

Clicked the Key Presses link at (200, 360) on a >> internal:has-text="Key Presses"i
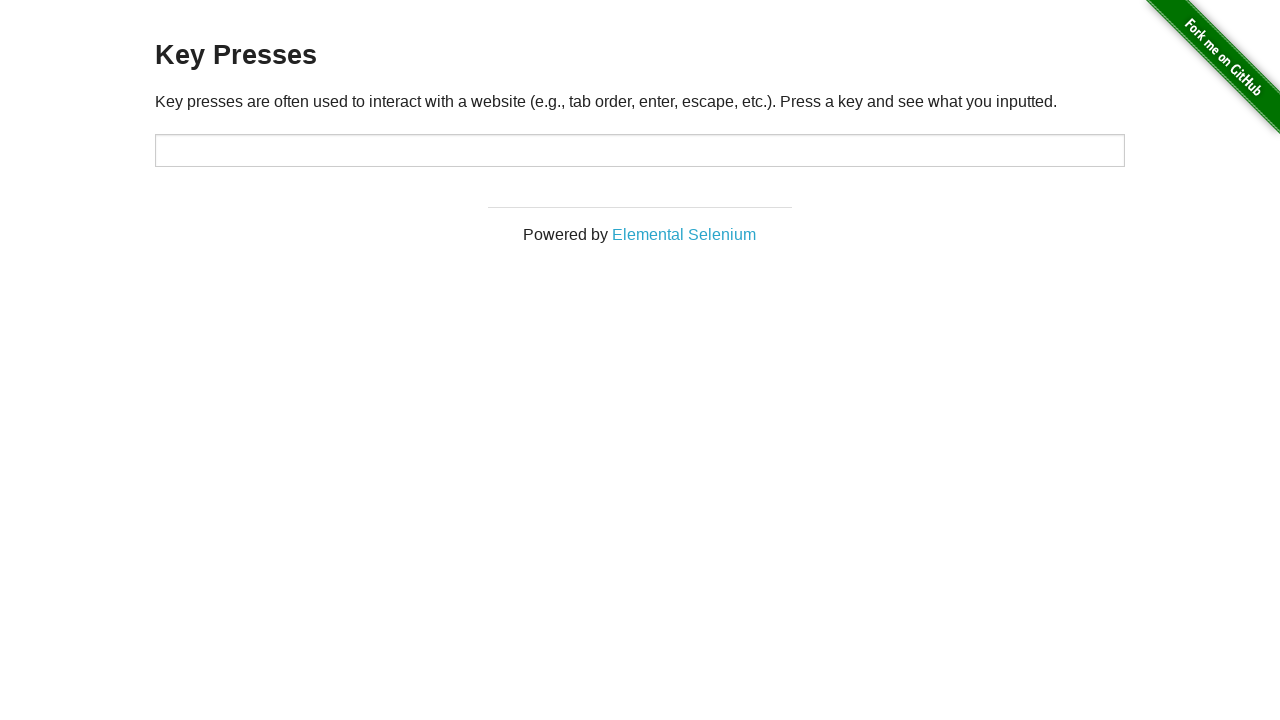

Key Presses page loaded successfully
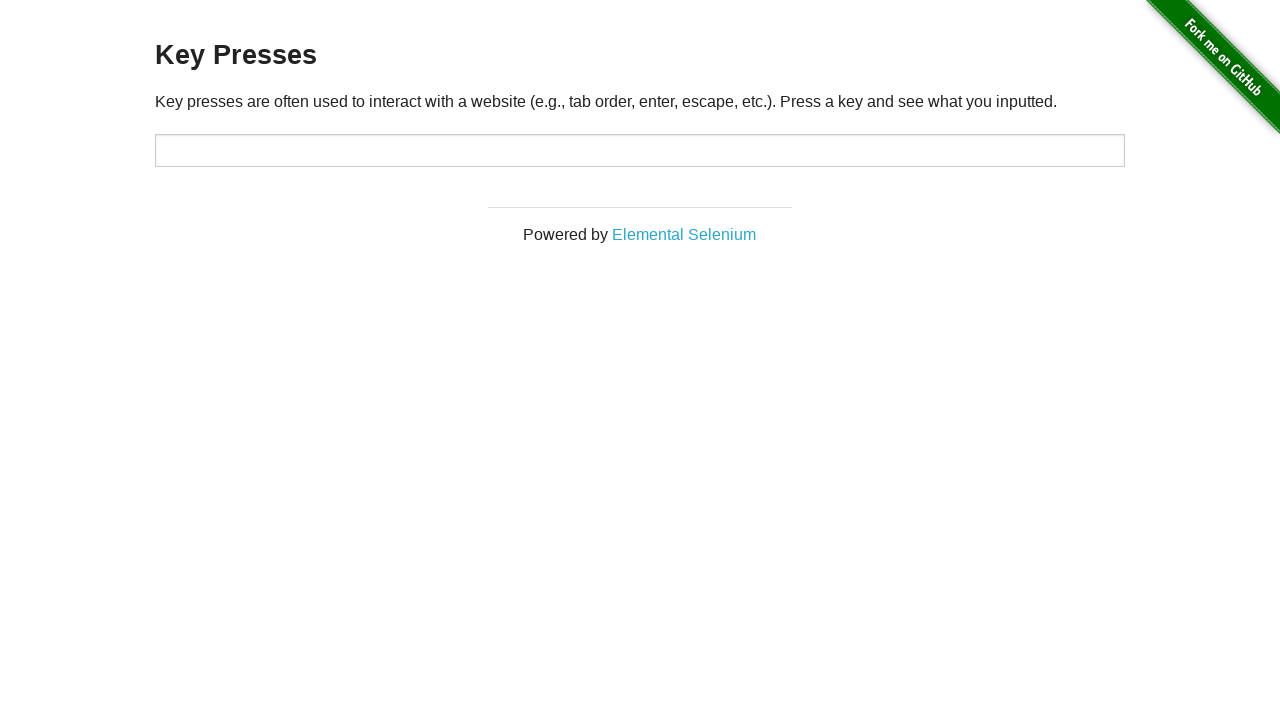

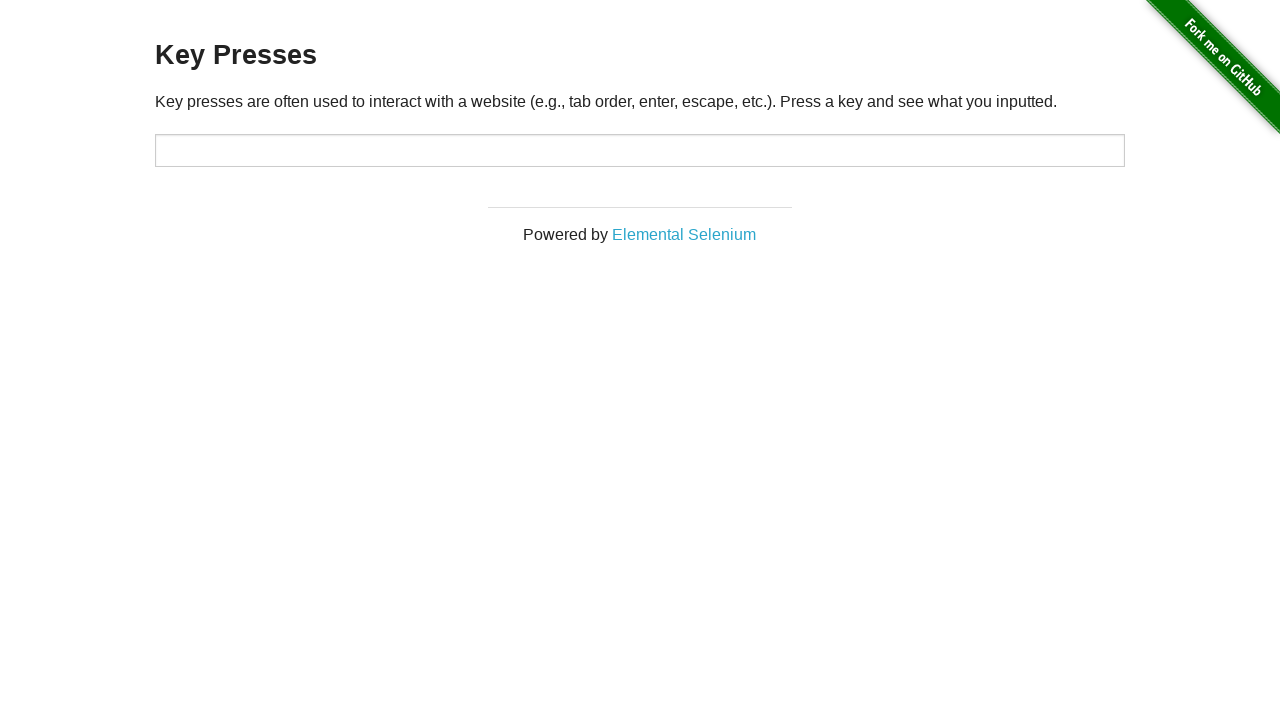